Tests the forgotten password flow with an unregistered email address, verifying that an error message is displayed

Starting URL: https://proxy-portal-test.web.app/

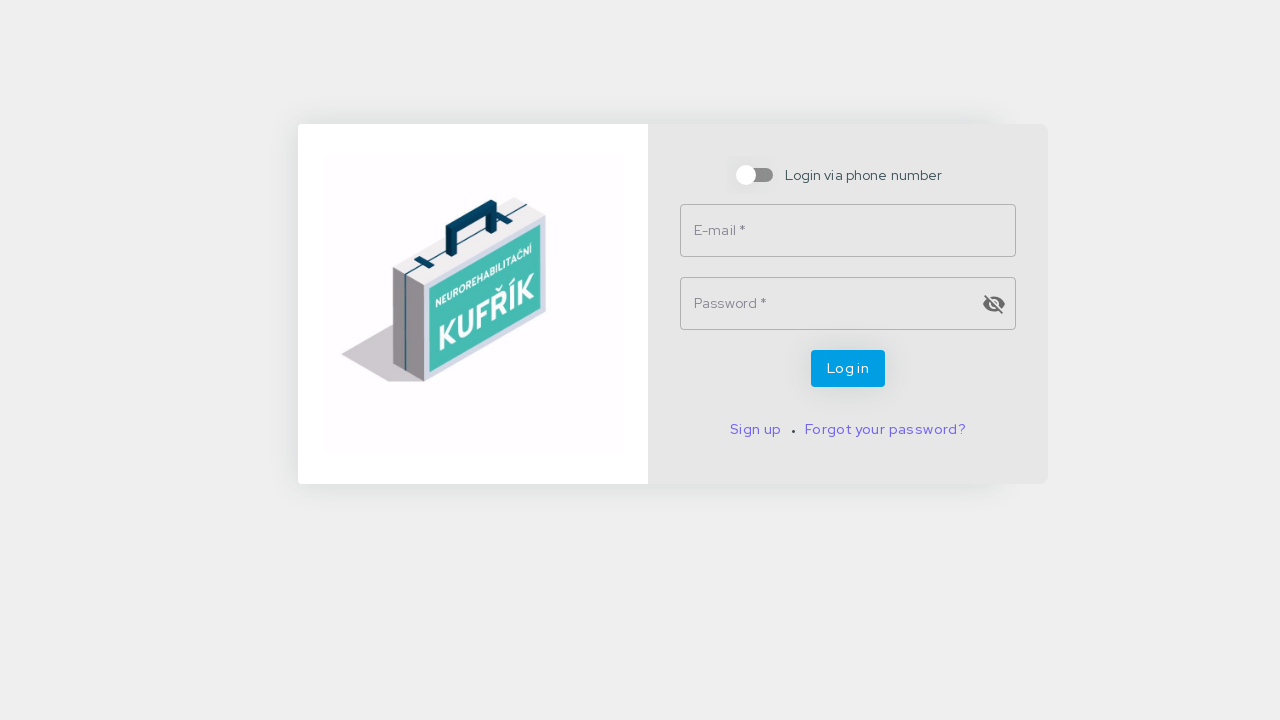

Clicked 'Forgot' button to navigate to password reset page at (885, 429) on button:has-text('Forgot')
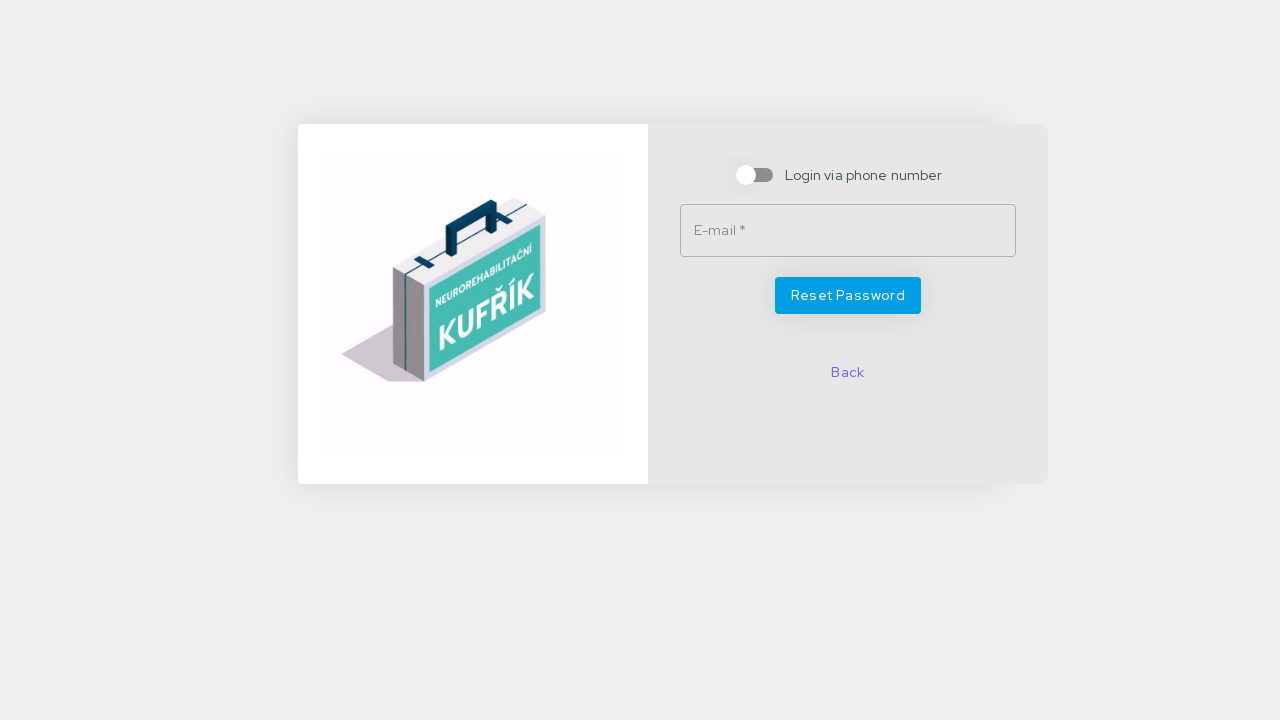

Entered unregistered email address 'unregistered_user@example.com' in email field on #email
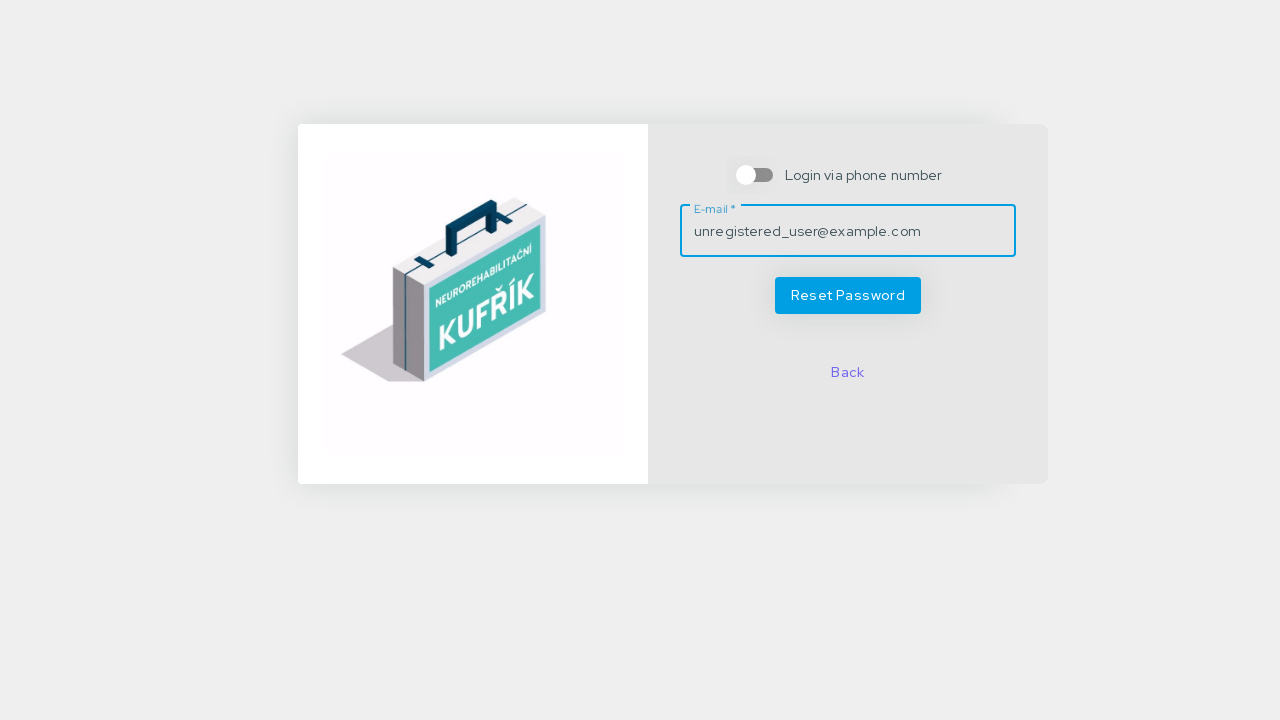

Clicked 'Reset' button to submit password reset form at (848, 295) on button:has-text('Reset')
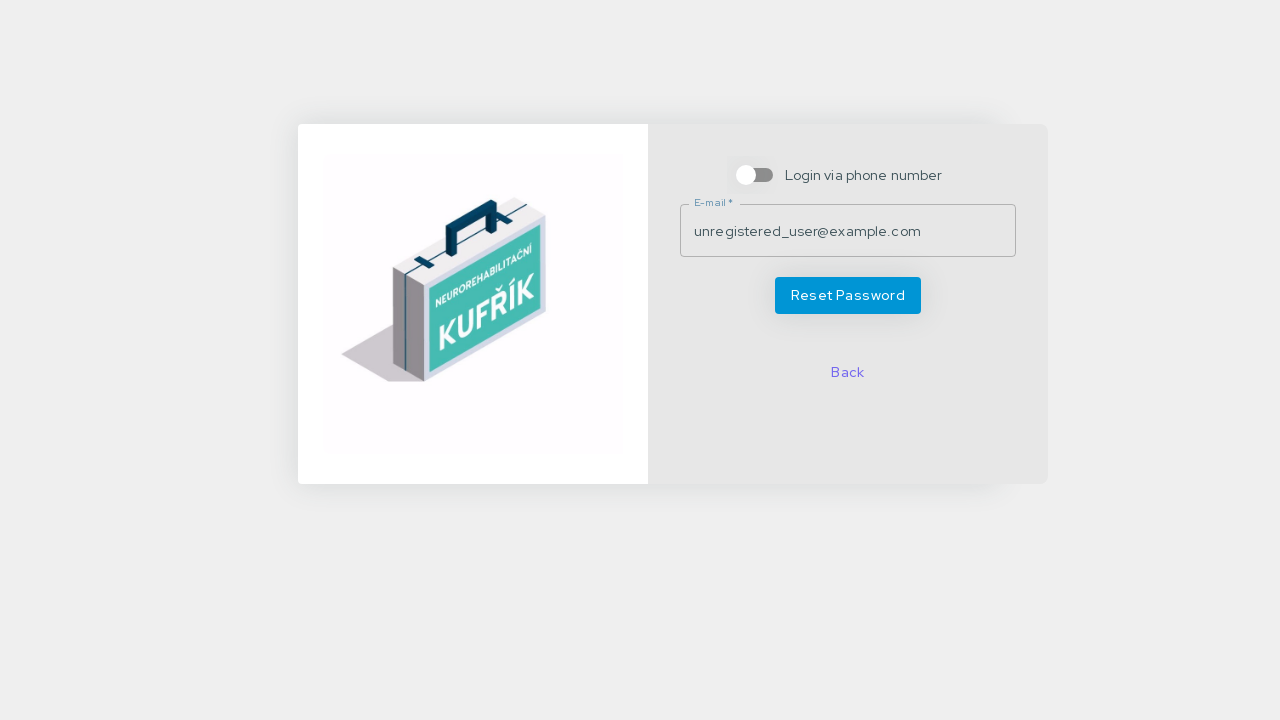

Error message 'email was not found' appeared, confirming unregistered email rejection
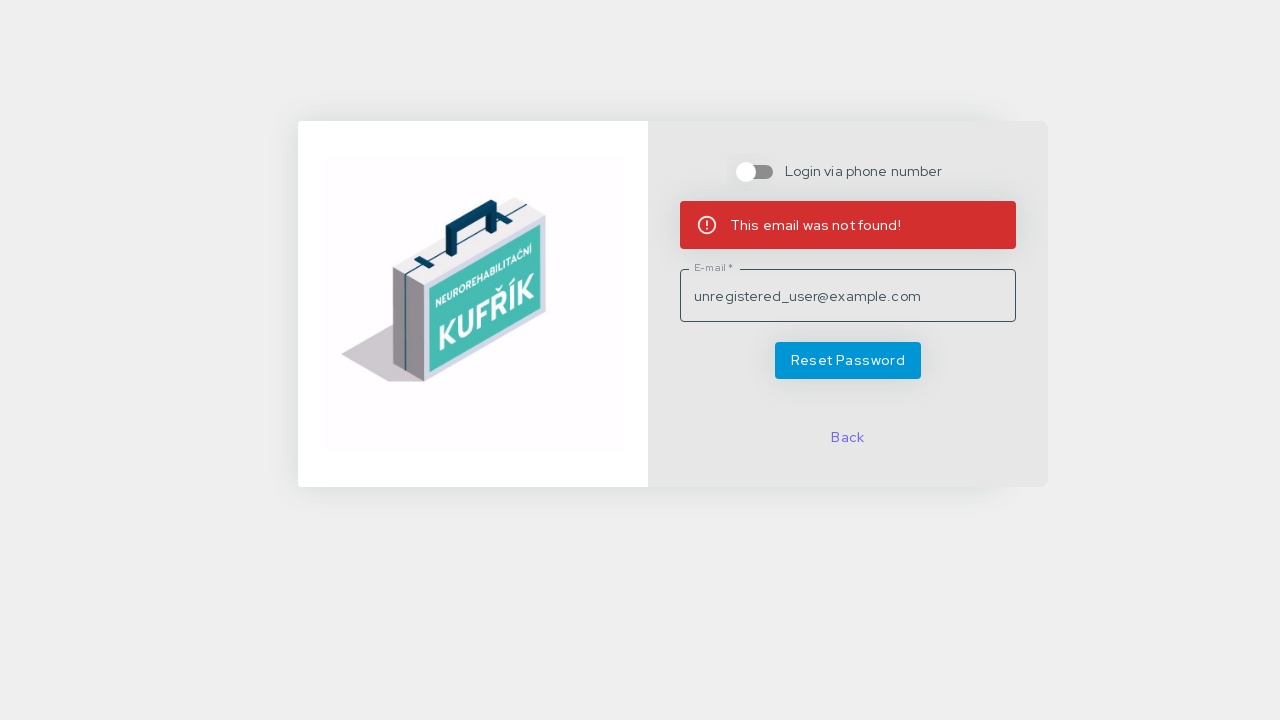

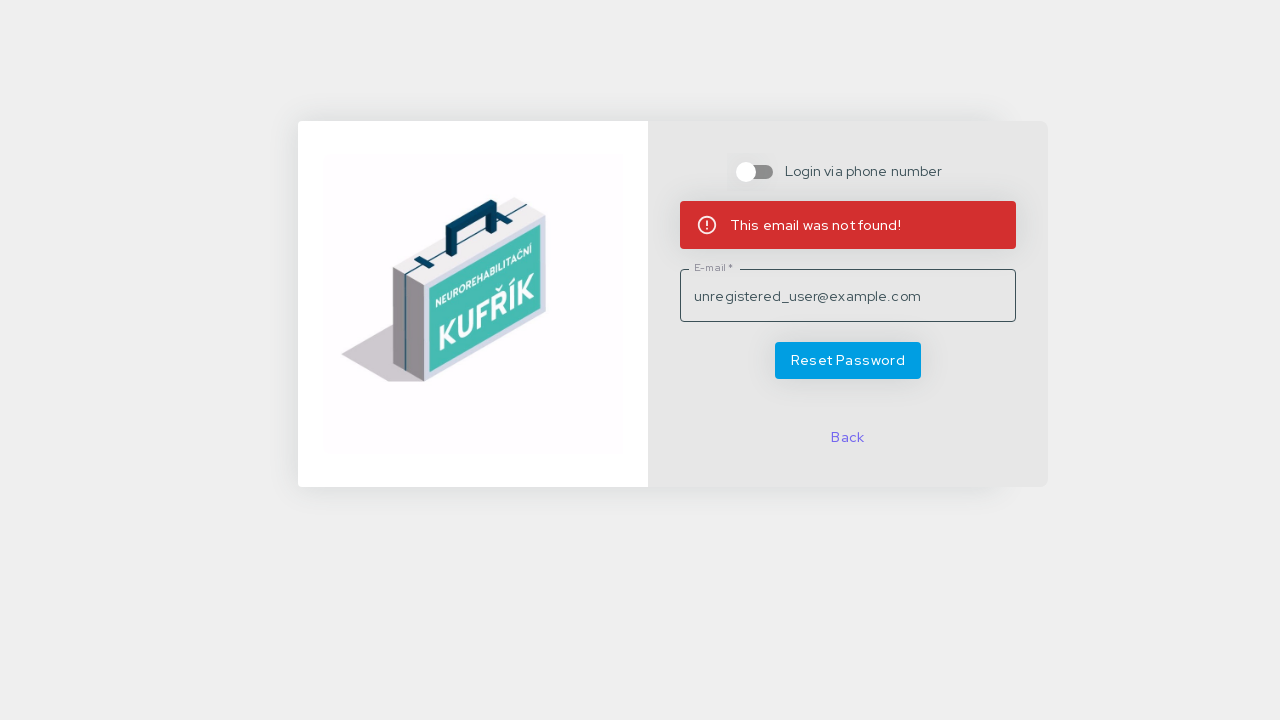